Tests form field interactions on a practice automation site by filling in a name field, password field, and selecting drink checkboxes.

Starting URL: https://practice-automation.com/form-fields/

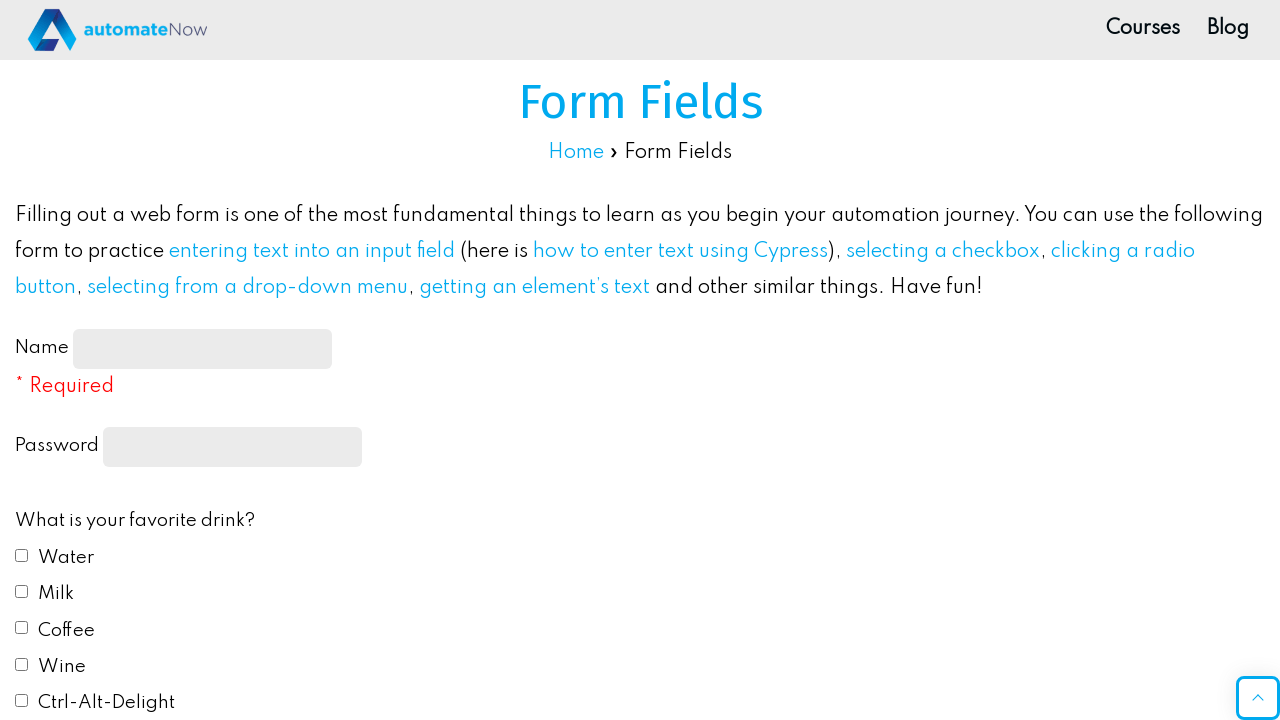

Navigated to form fields practice page
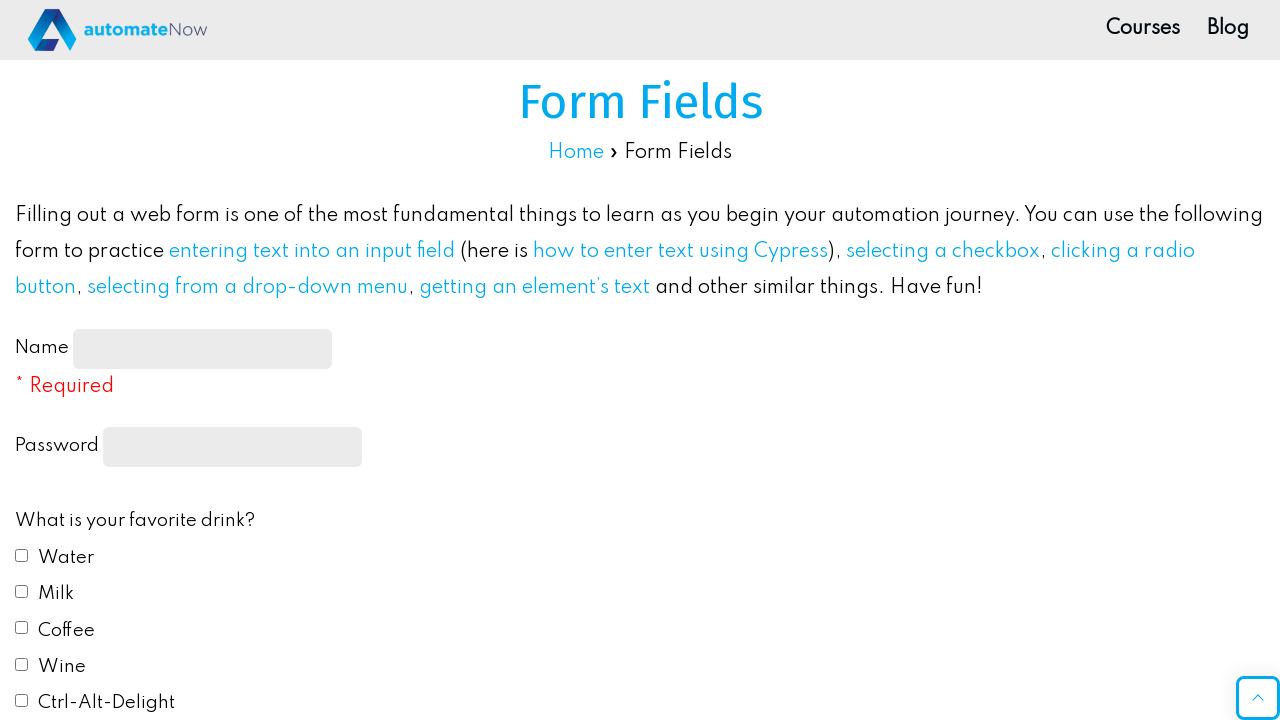

Filled name field with 'Инна' on #name-input
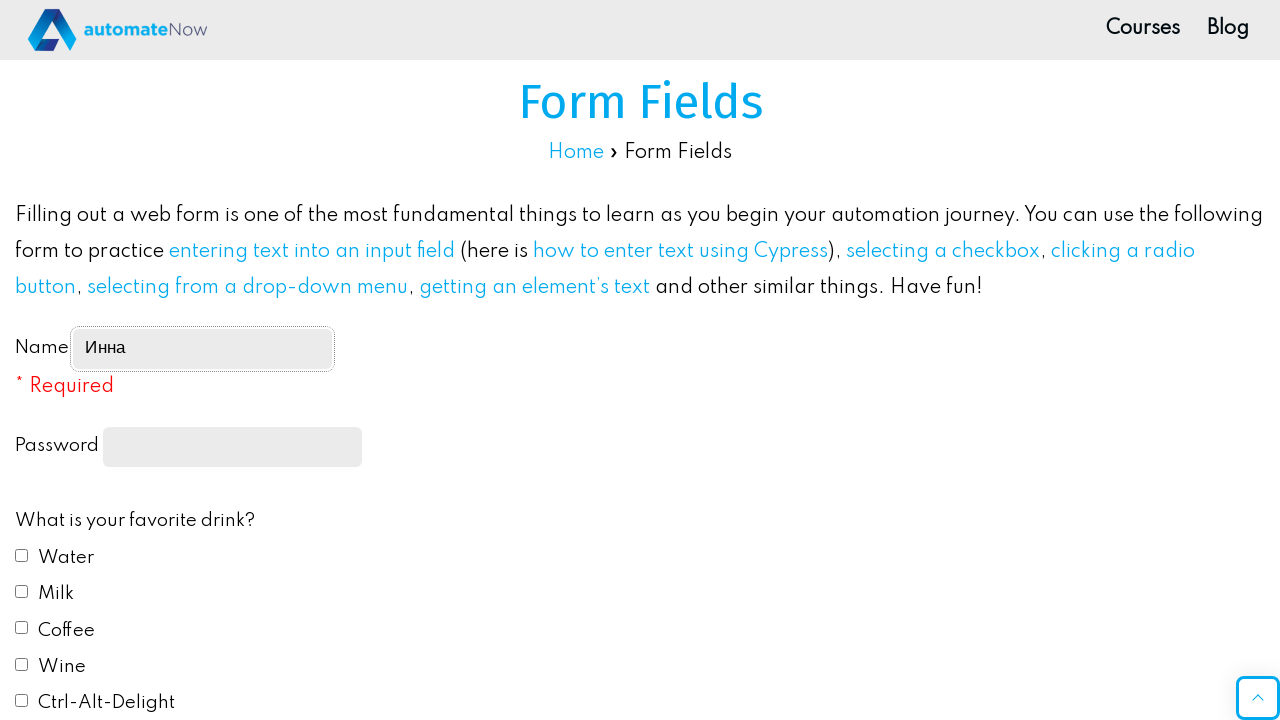

Filled password field with '123' on input[type='password']
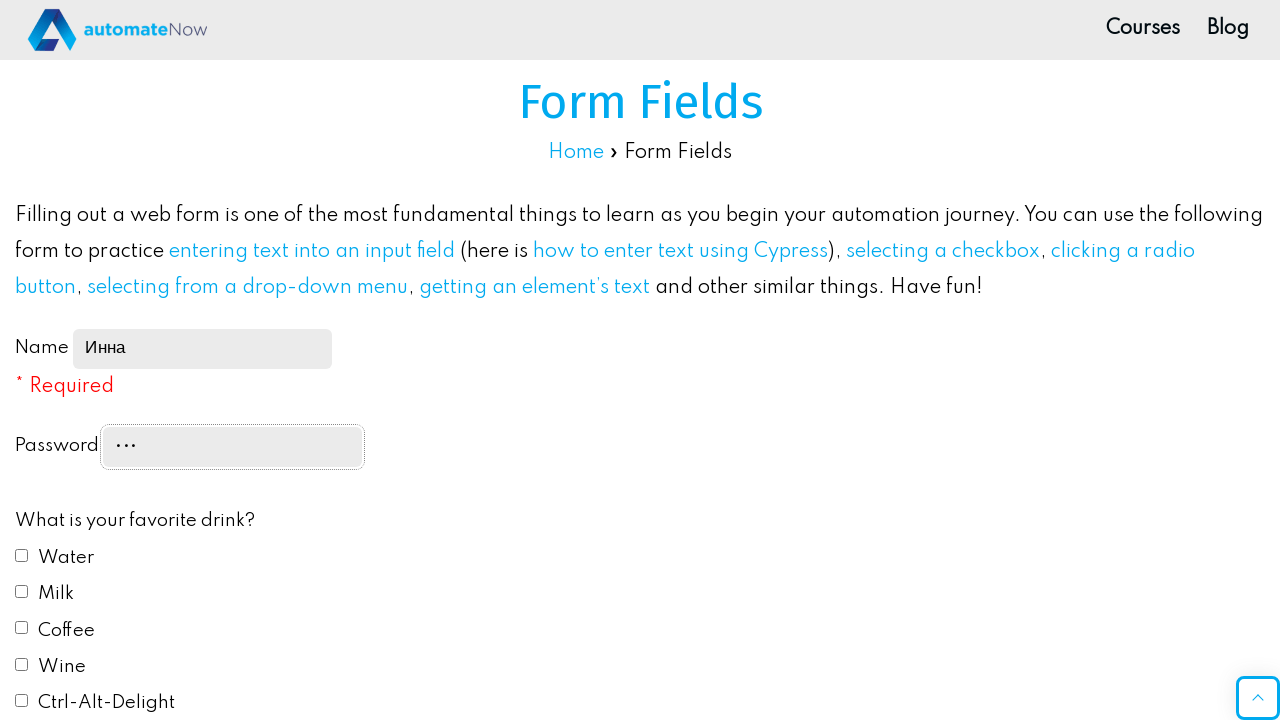

Selected Coffee checkbox at (22, 591) on #drink2
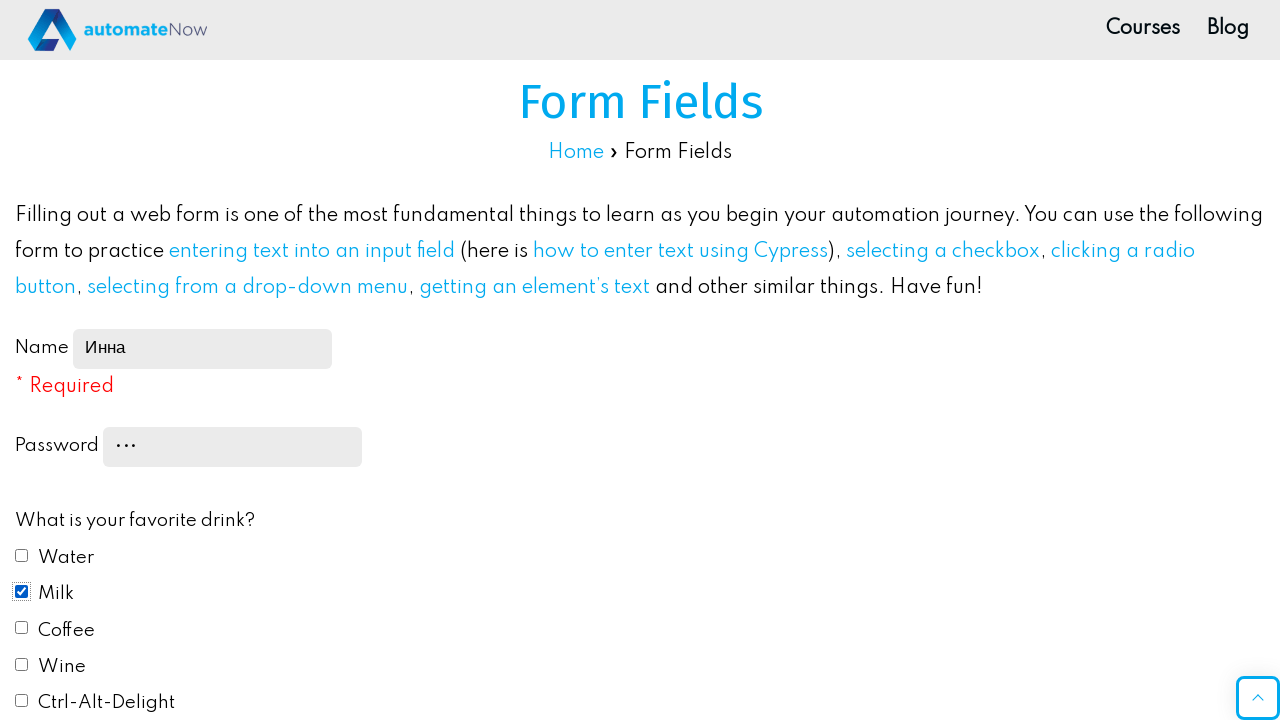

Selected Milk checkbox at (22, 628) on #drink3
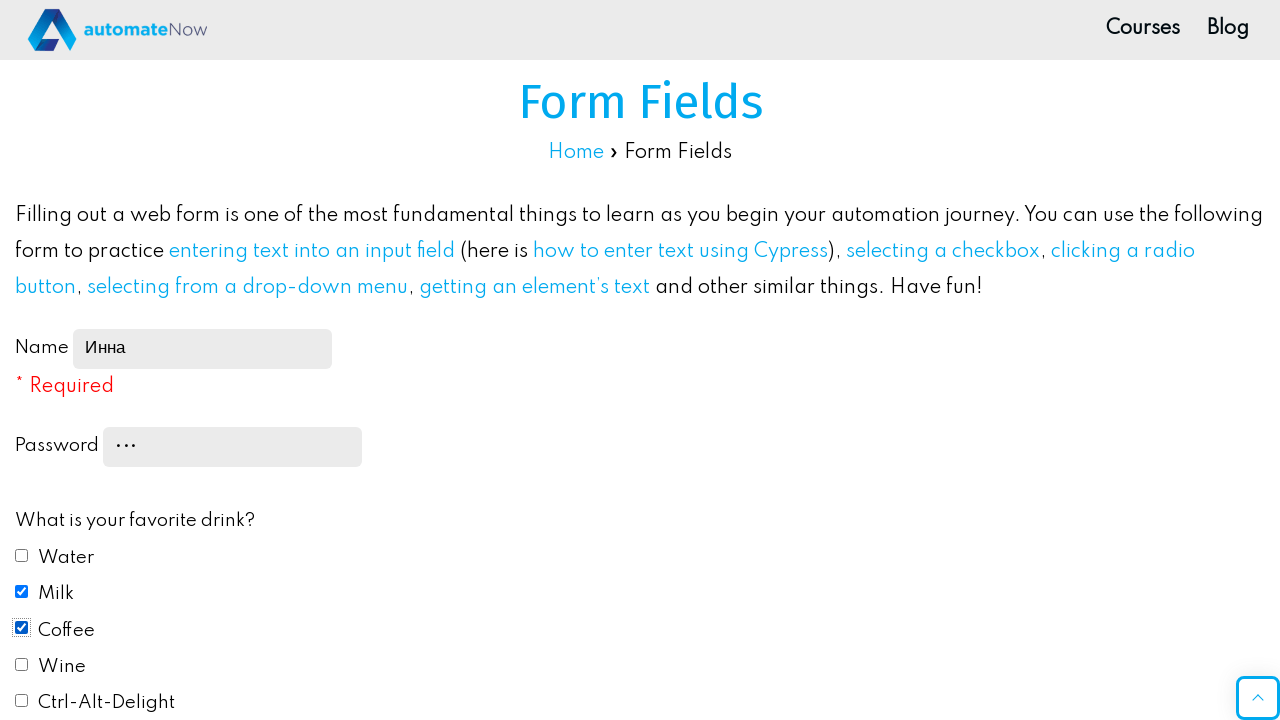

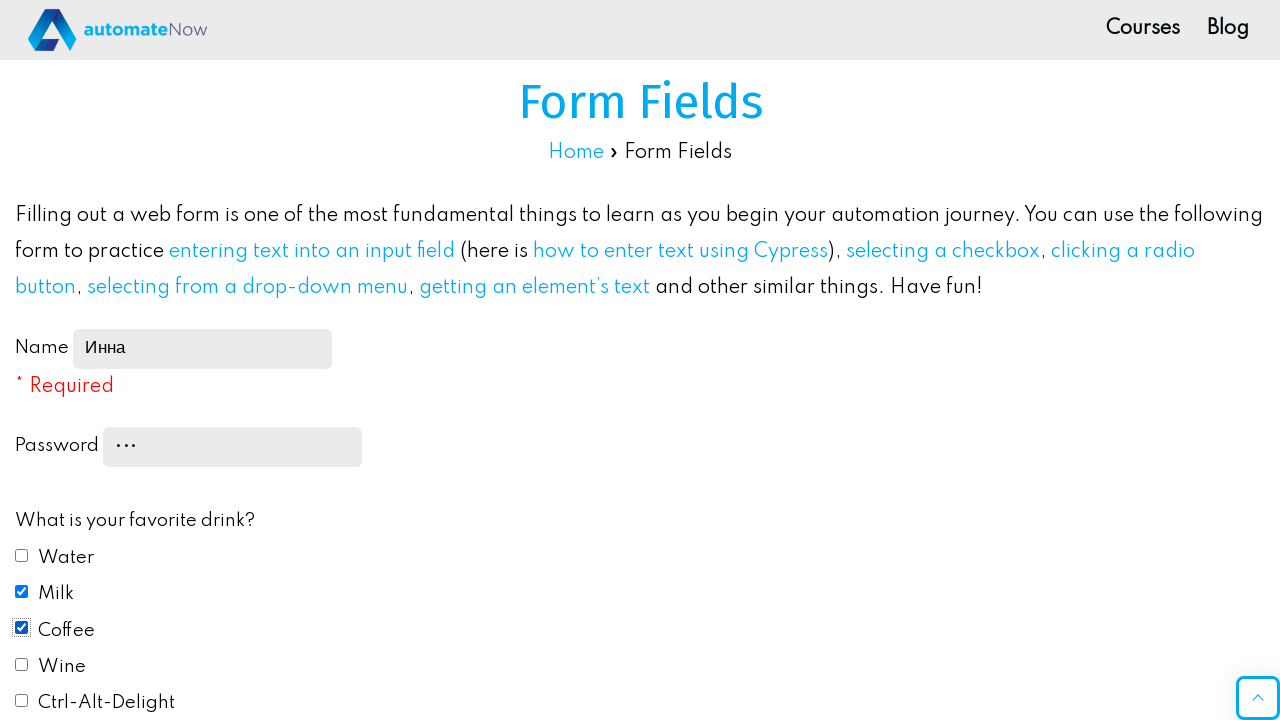